Tests that edits are saved when the input field loses focus (blur event)

Starting URL: https://demo.playwright.dev/todomvc

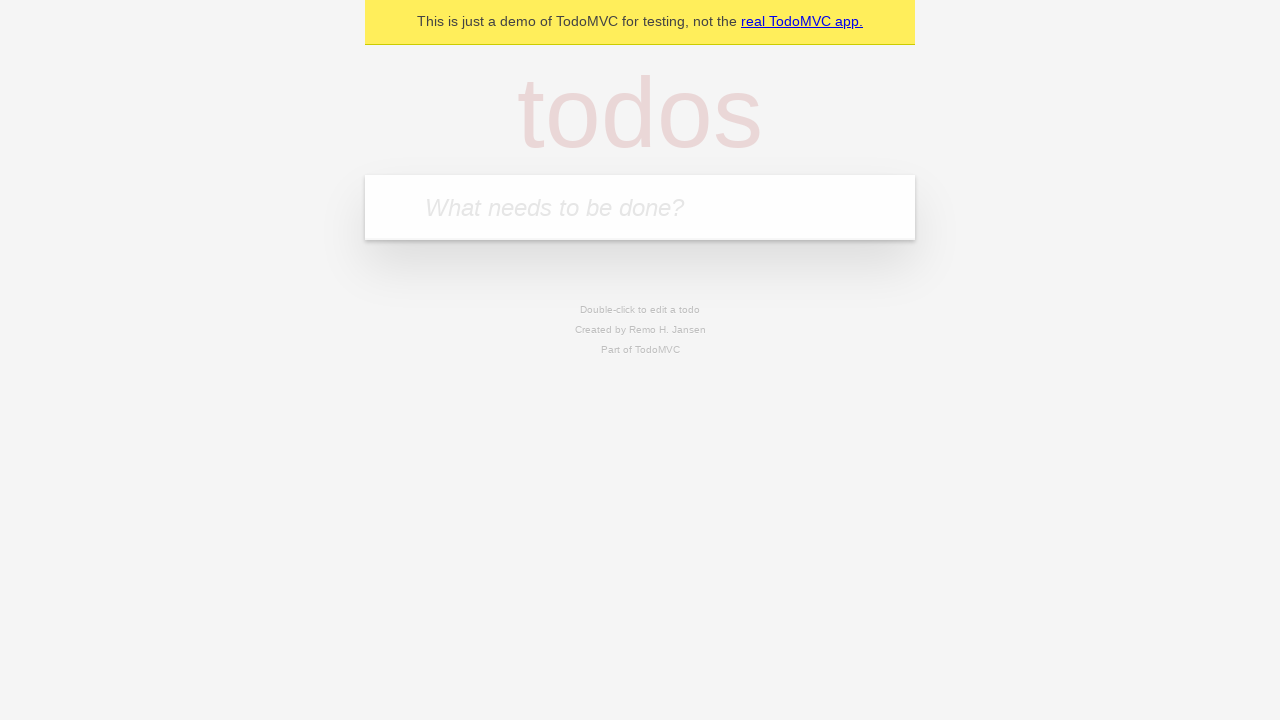

Filled new todo input with 'buy some cheese' on .new-todo
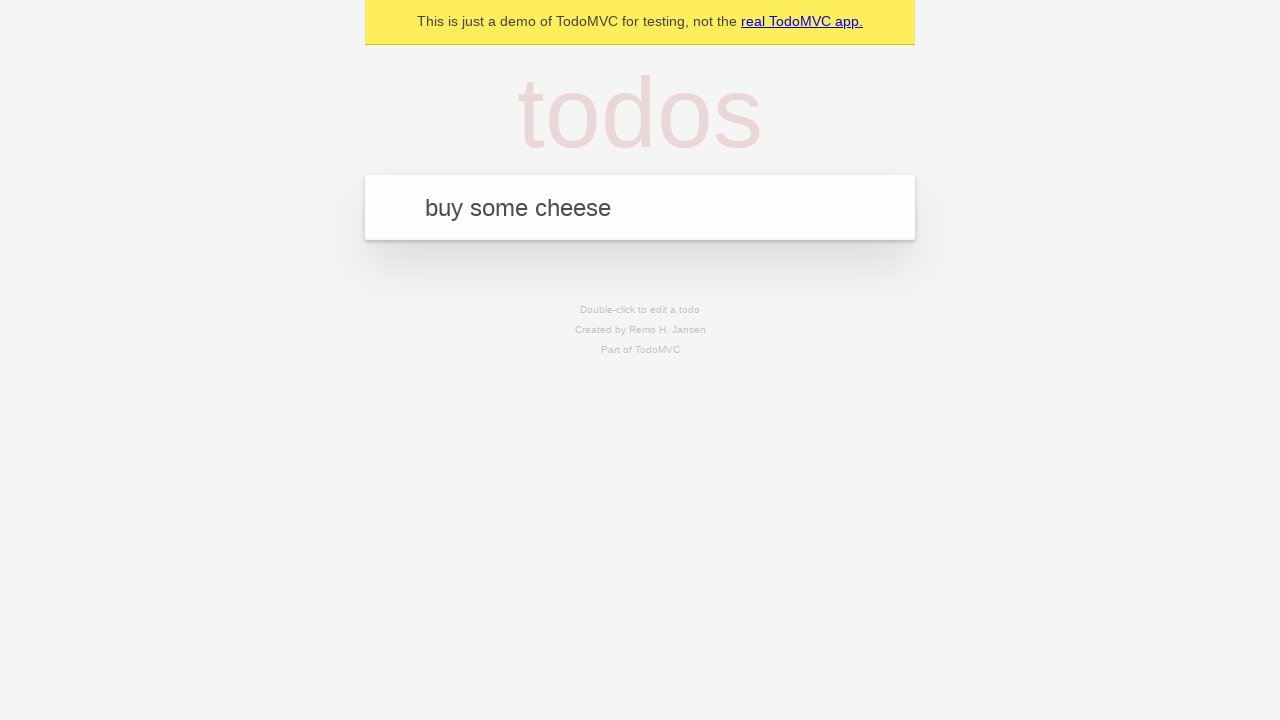

Pressed Enter to create first todo on .new-todo
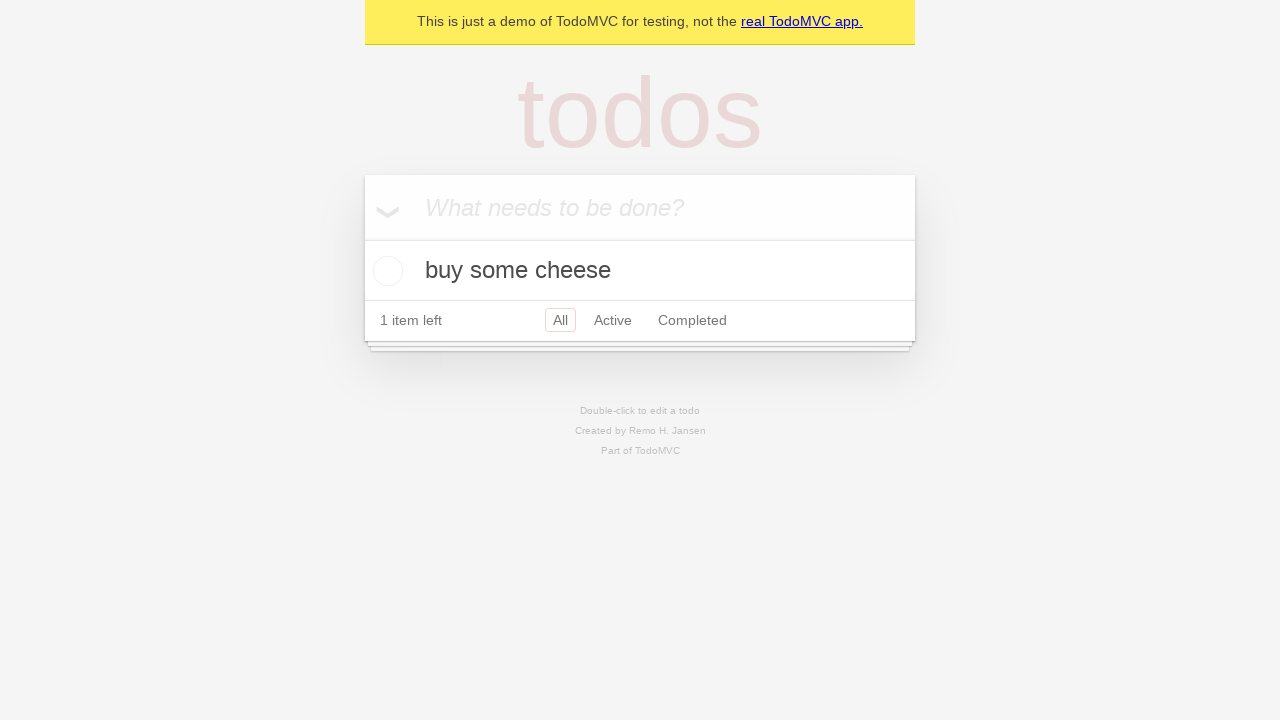

Filled new todo input with 'feed the cat' on .new-todo
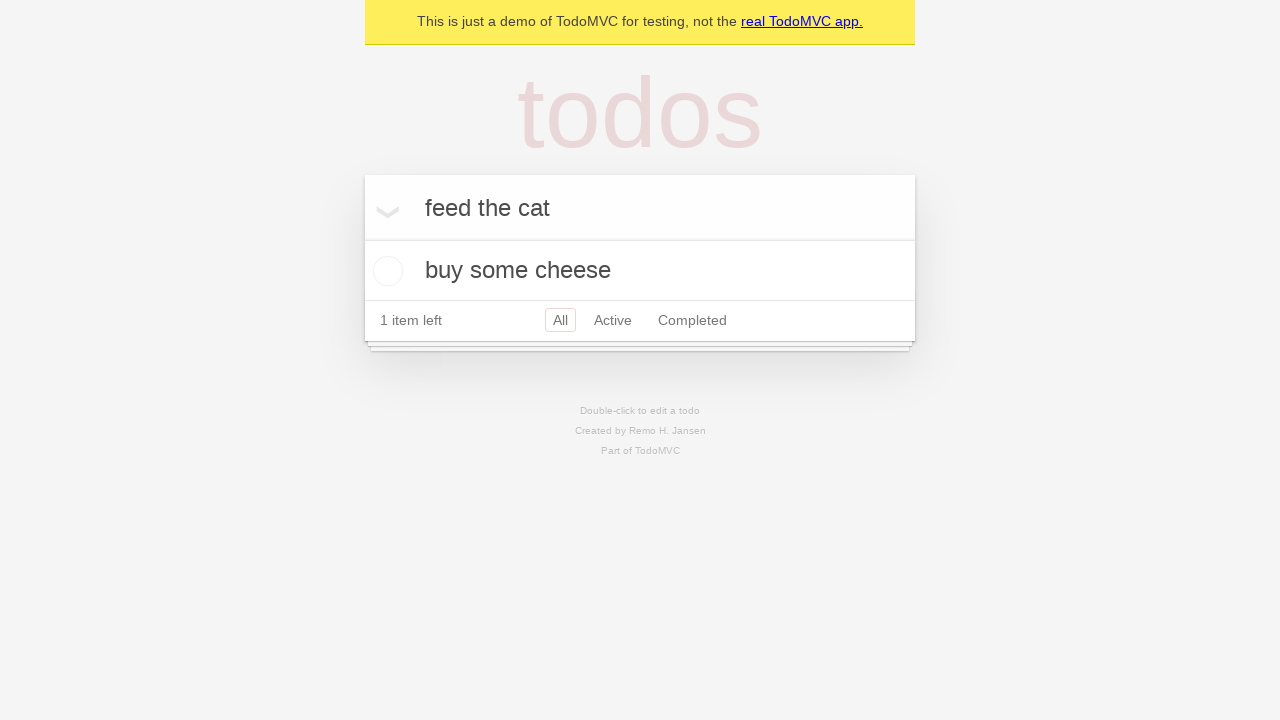

Pressed Enter to create second todo on .new-todo
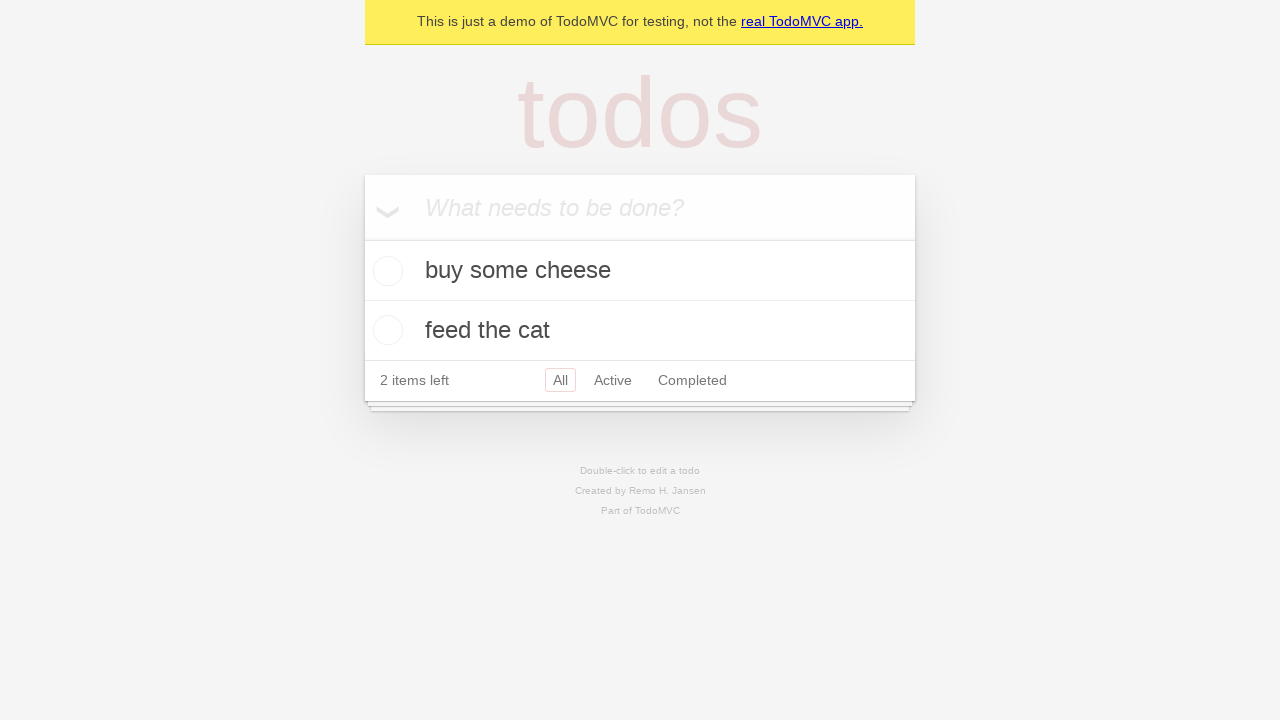

Filled new todo input with 'book a doctors appointment' on .new-todo
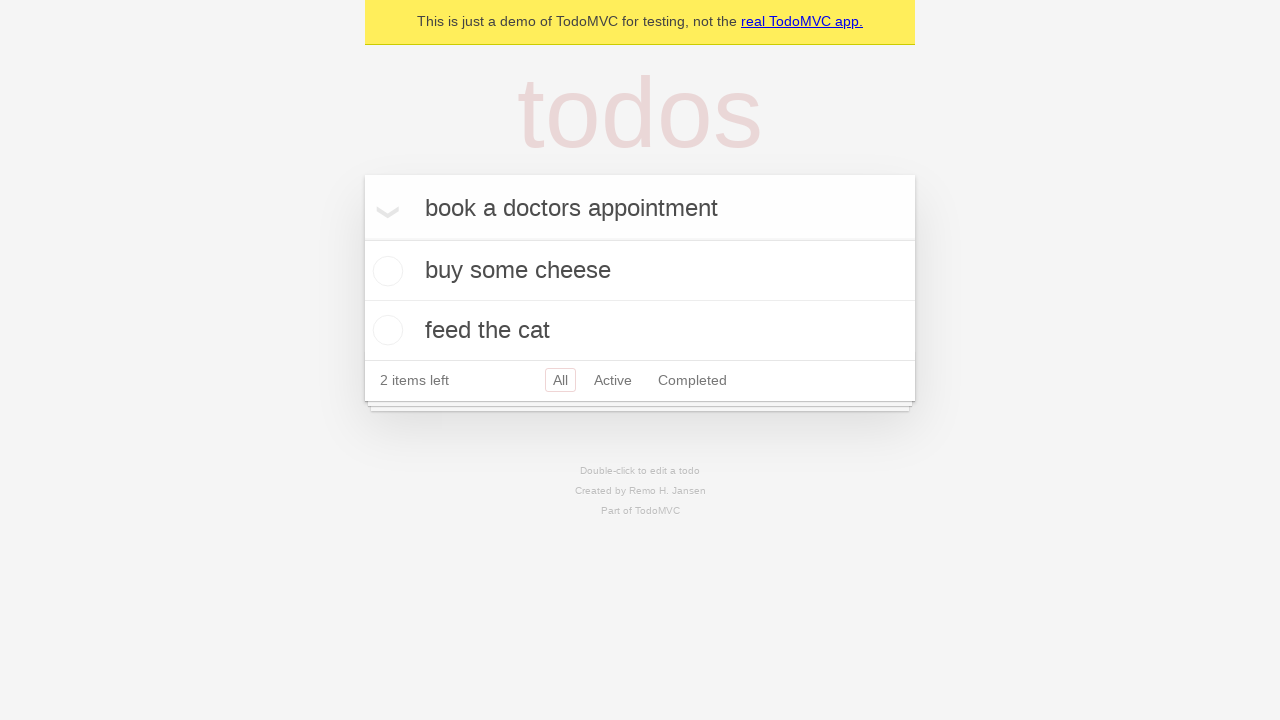

Pressed Enter to create third todo on .new-todo
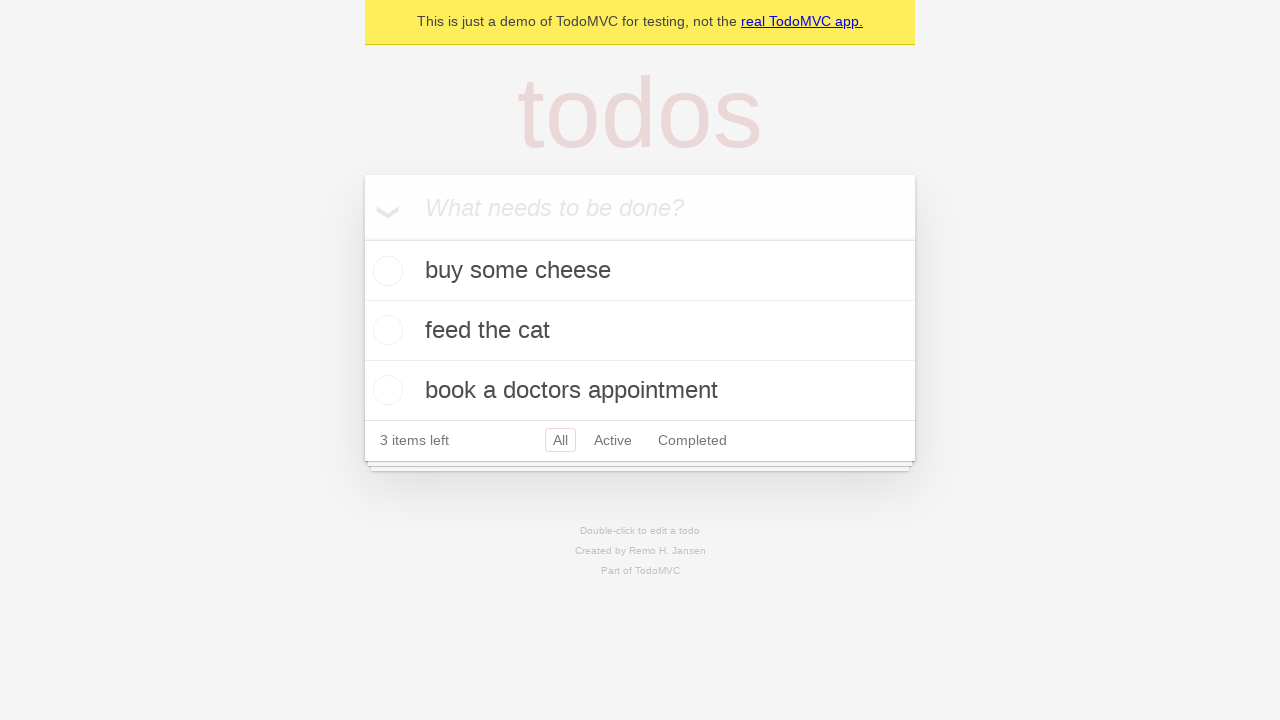

Waited for third todo item to appear in the list
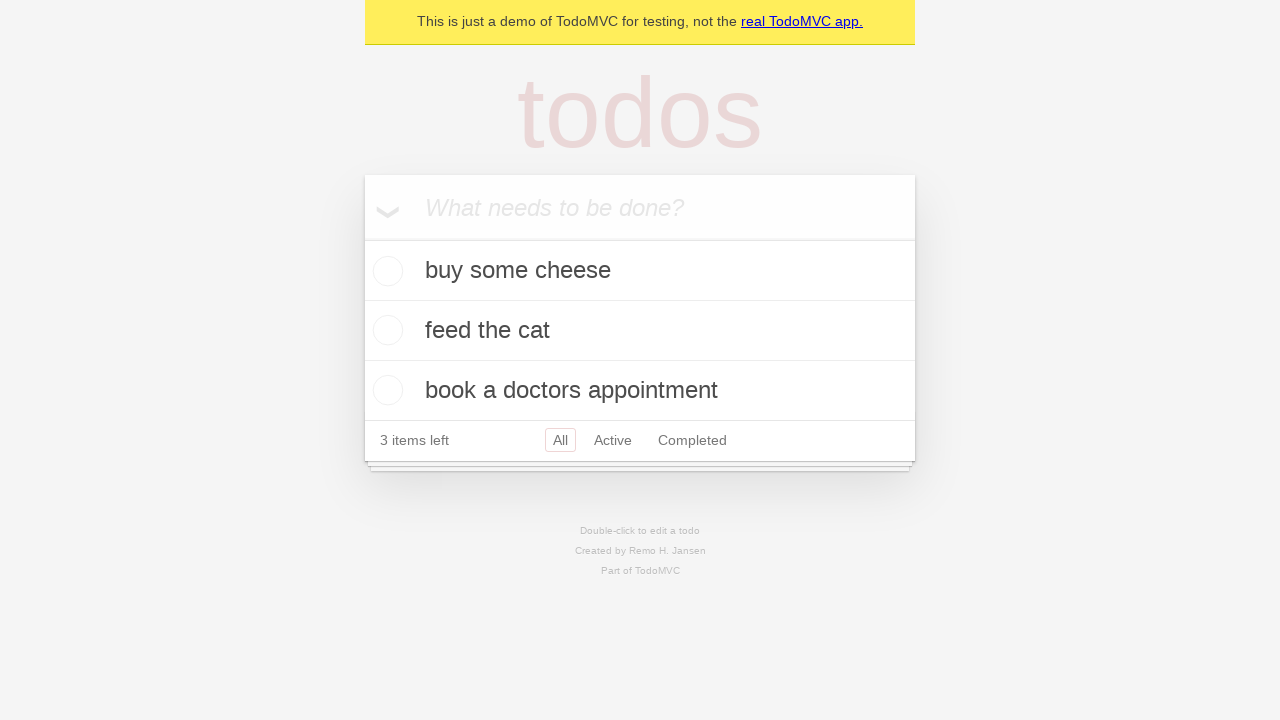

Double-clicked second todo to enter edit mode at (640, 331) on .todo-list li >> nth=1
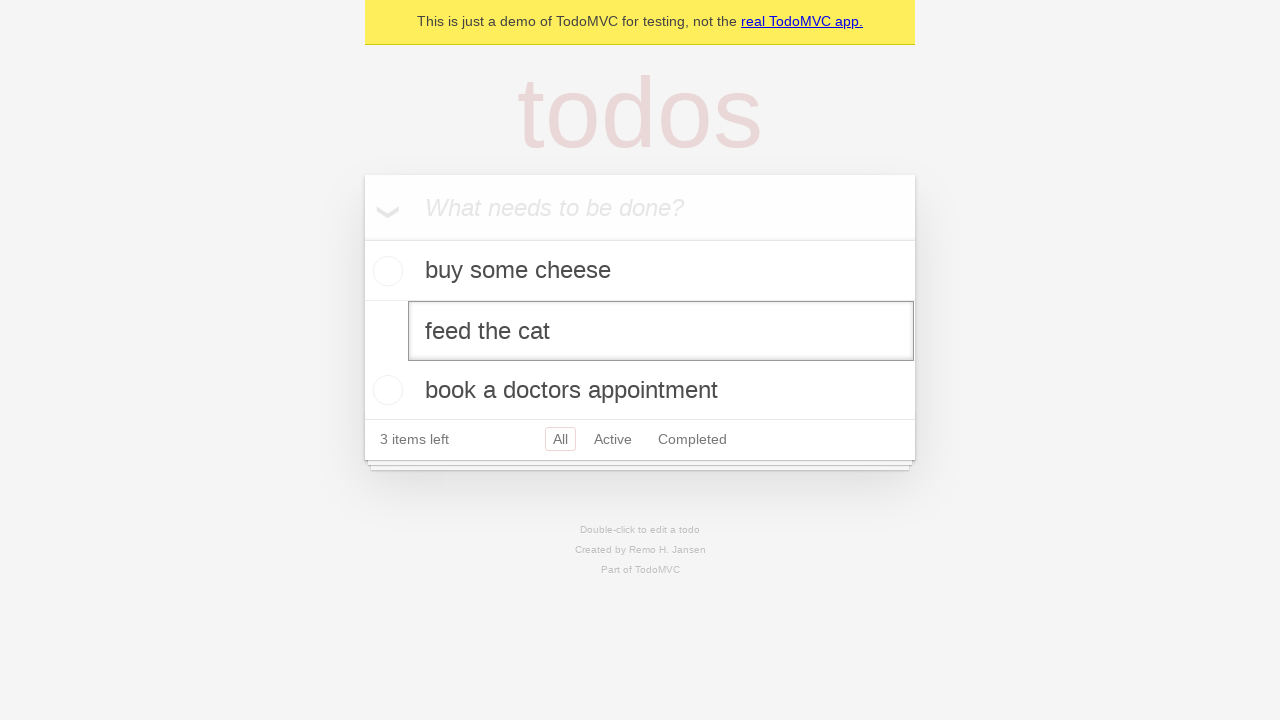

Filled edit field with 'buy some sausages' on .todo-list li >> nth=1 >> .edit
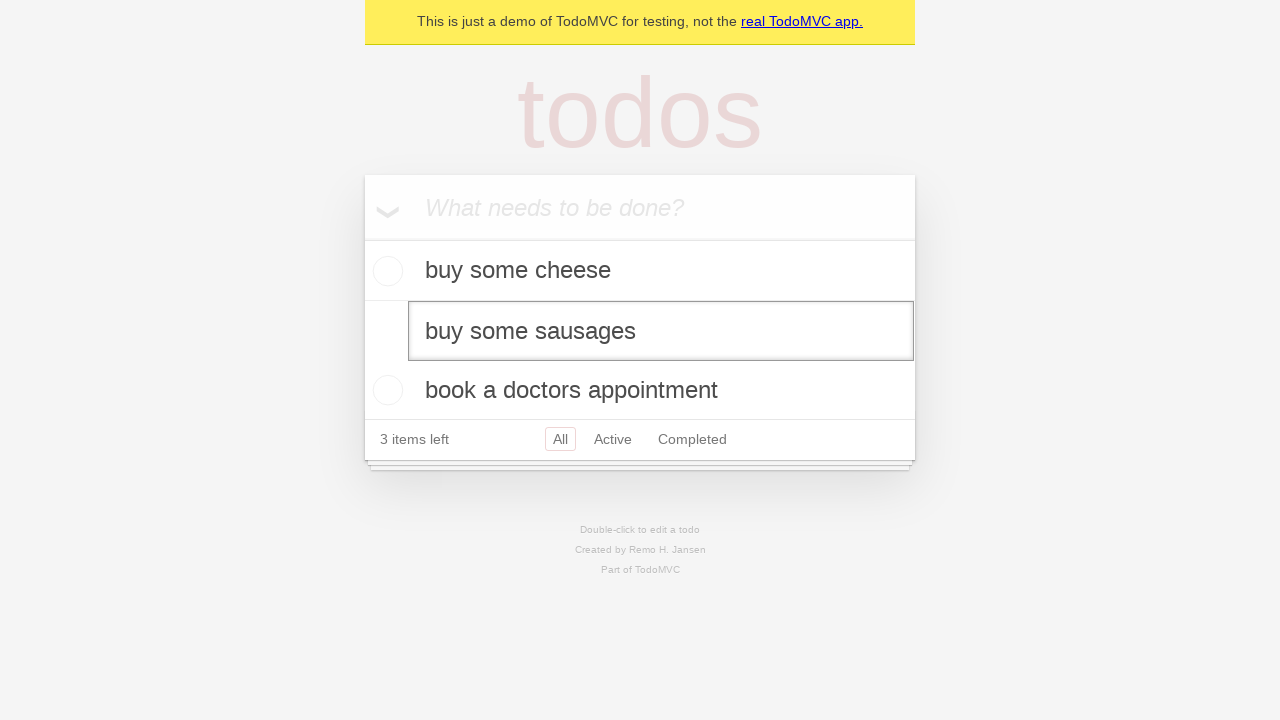

Dispatched blur event on edit field to trigger save
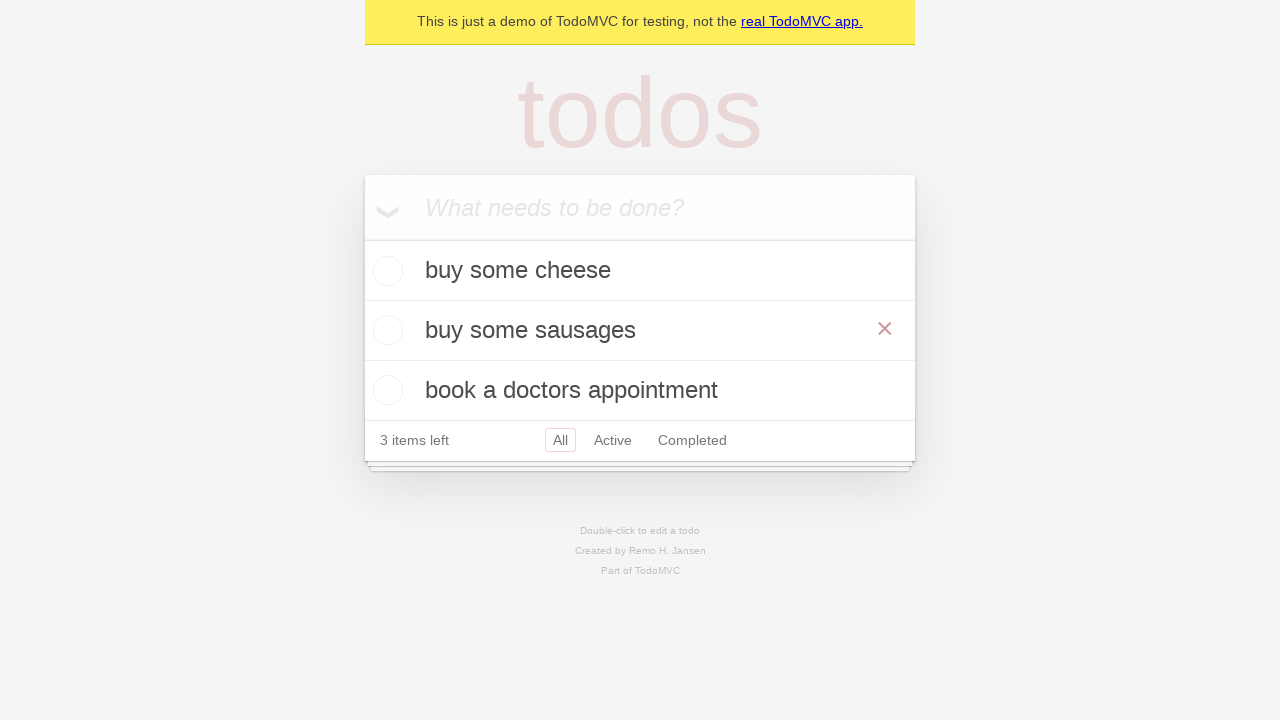

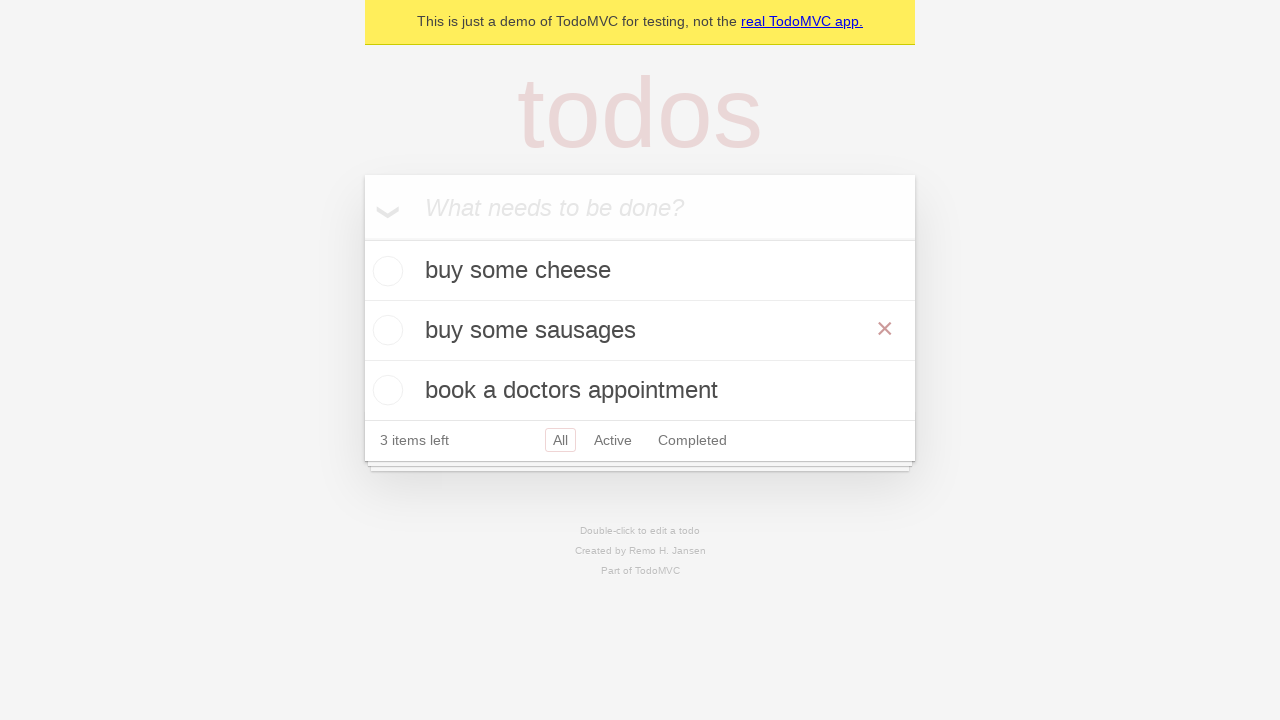